Navigates to a QA practice page and verifies the presence and structure of a product table, checking that it contains rows and columns.

Starting URL: https://qaclickacademy.com/practice.php

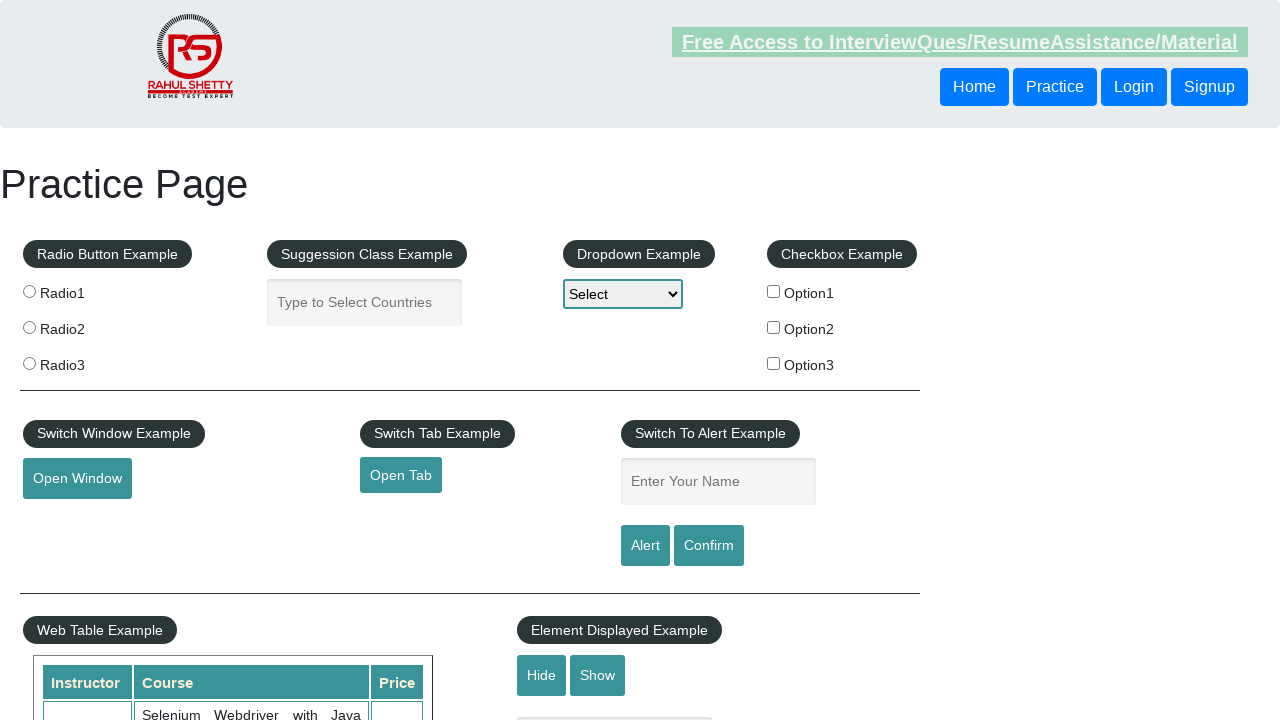

Navigated to QA practice page
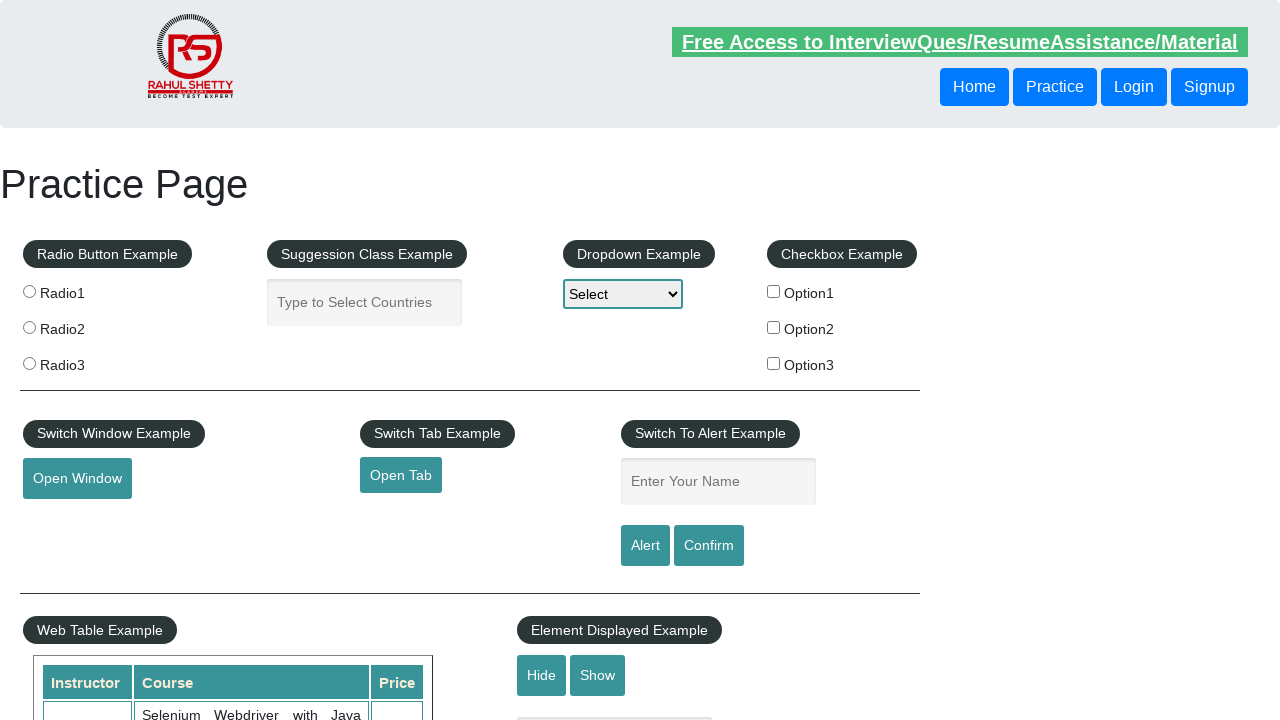

Product table loaded and became visible
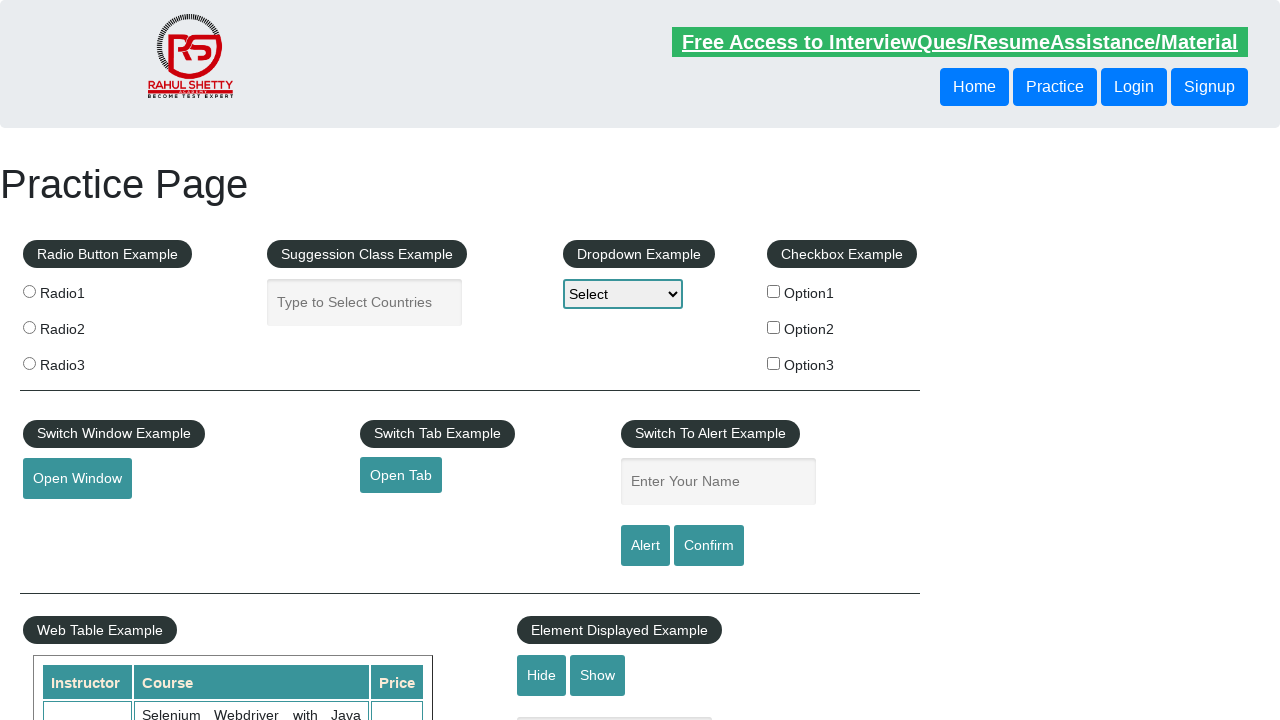

Located product table element
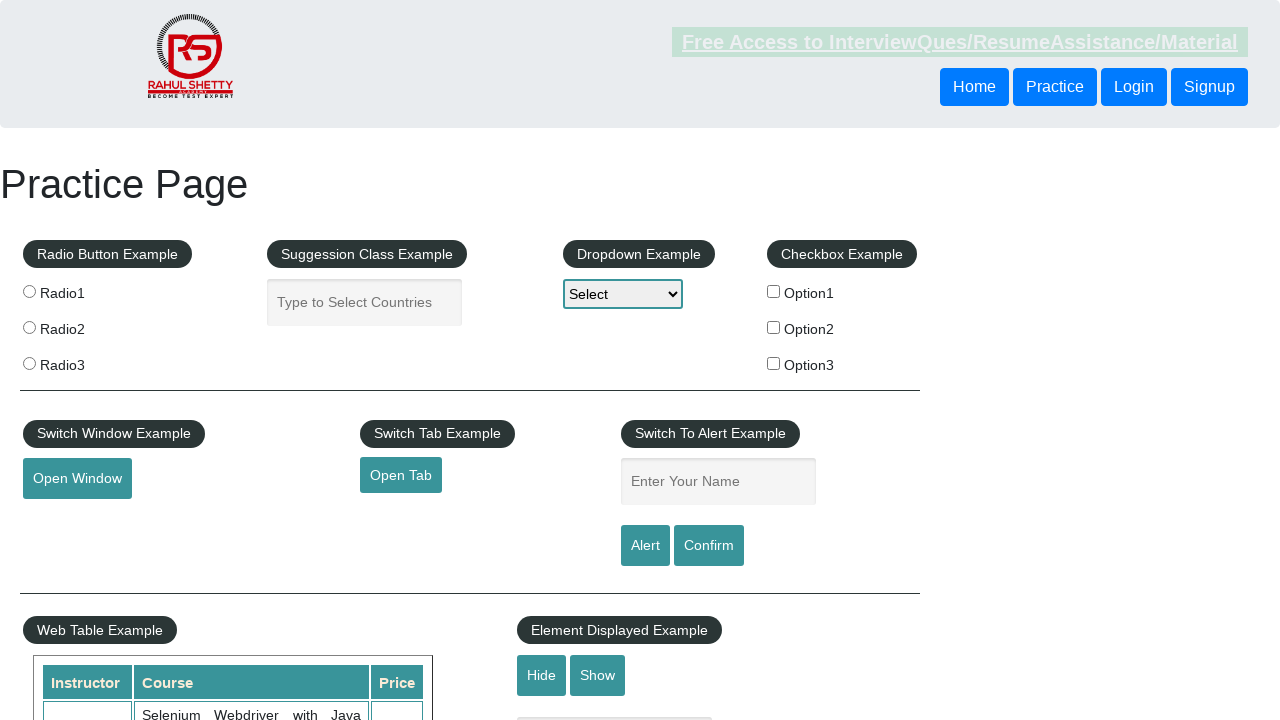

Located all table rows within product table
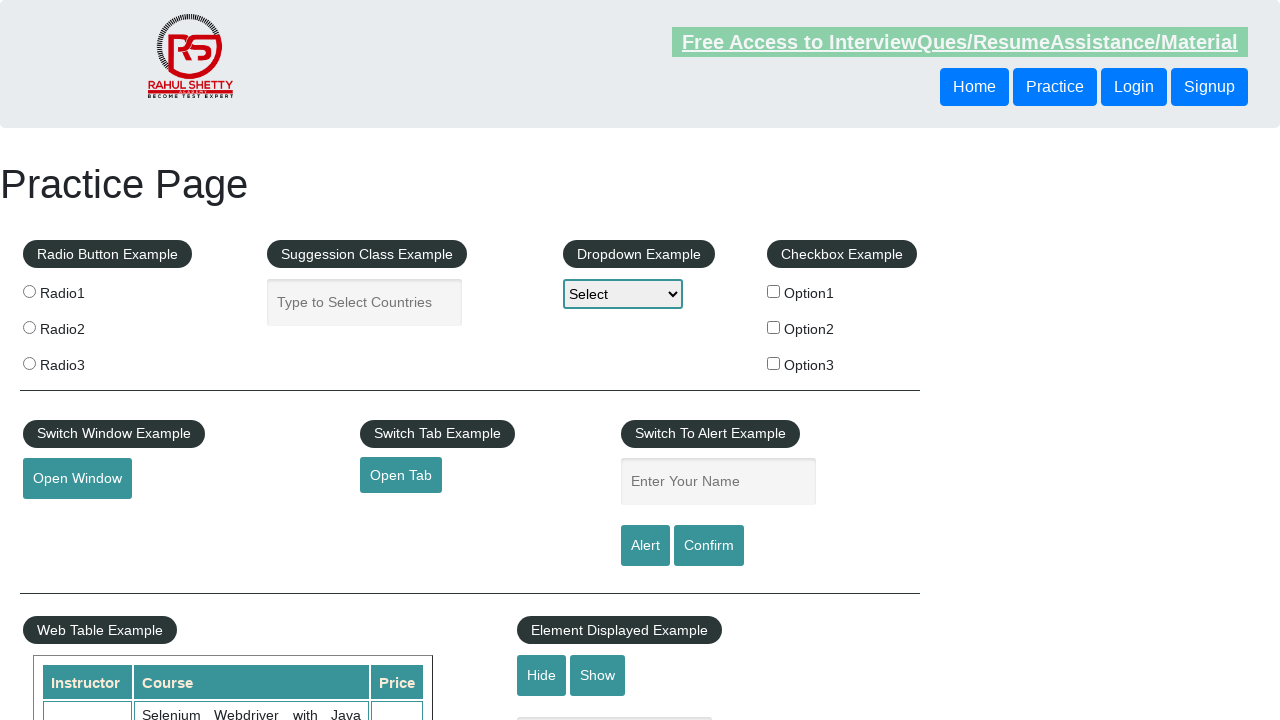

First table row (header) confirmed to be present
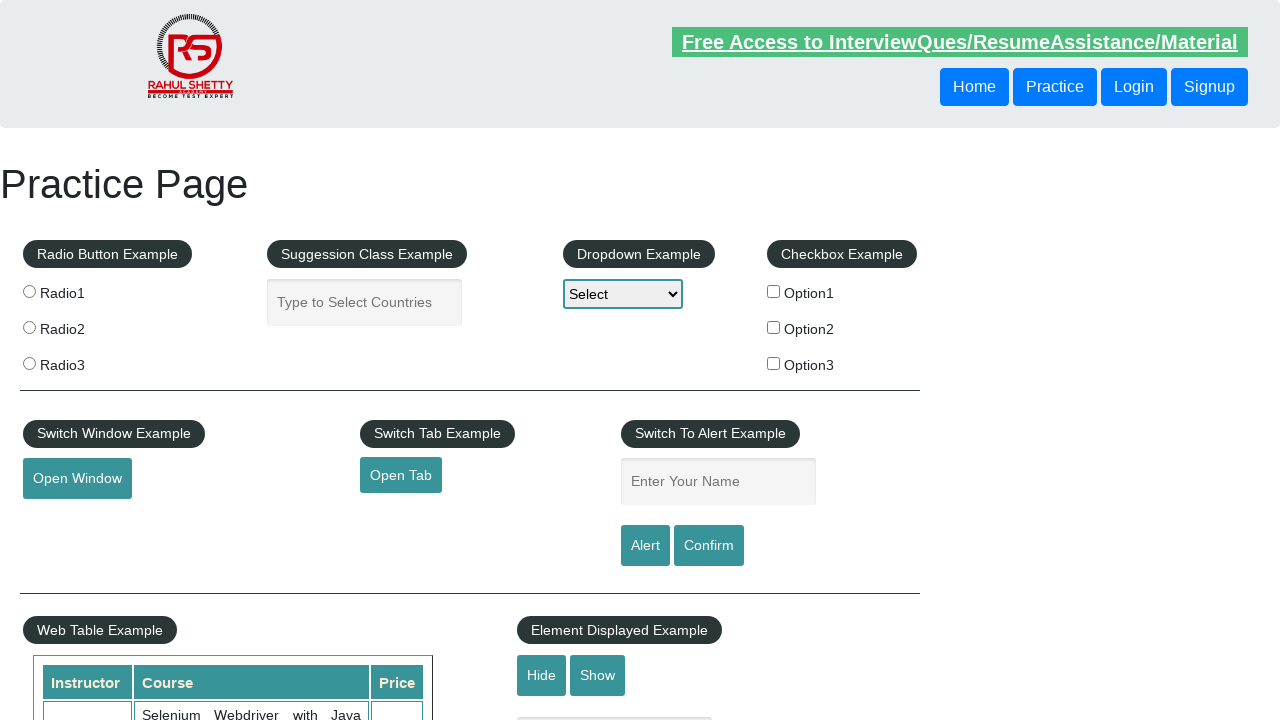

Located third row in product table
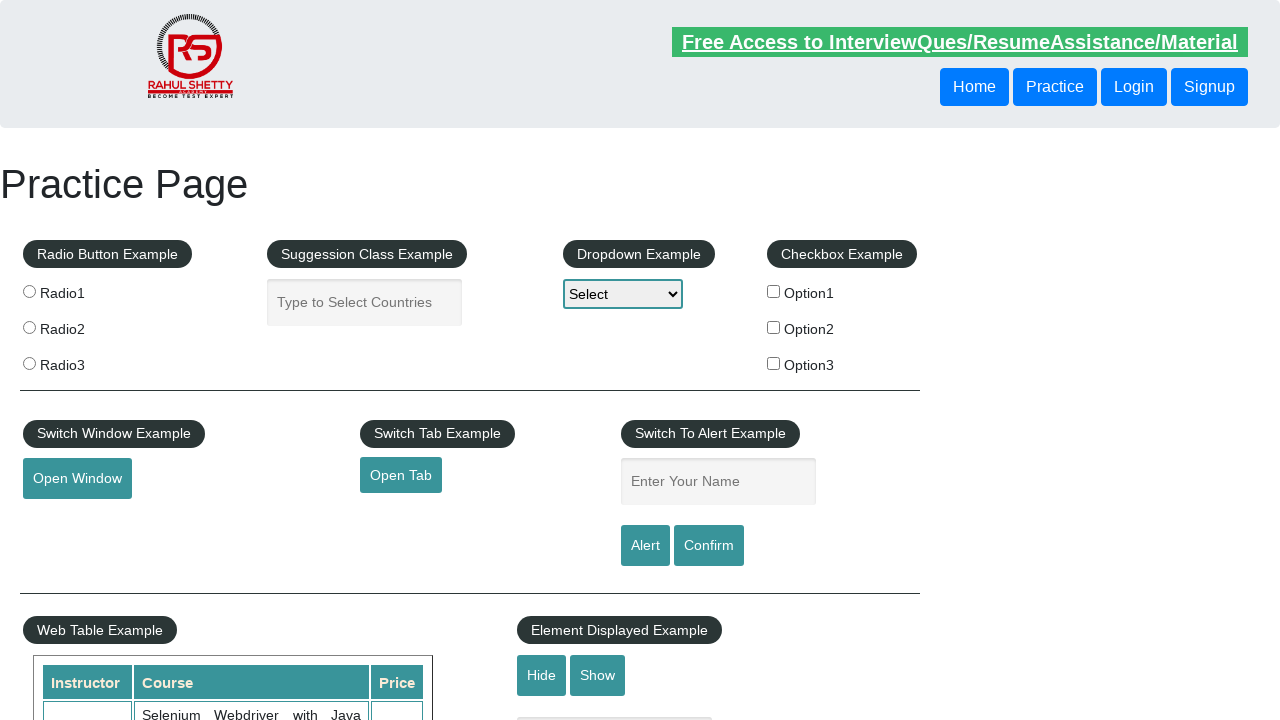

Third row became visible
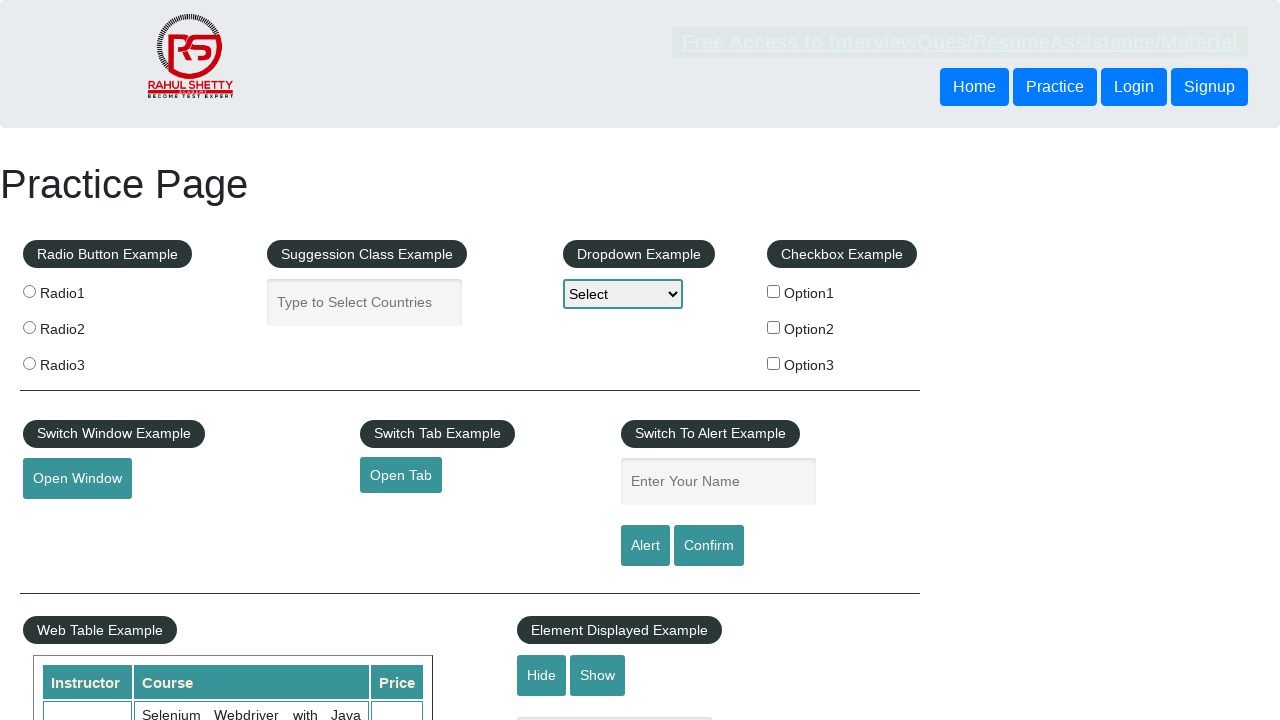

Located all table cells in third row
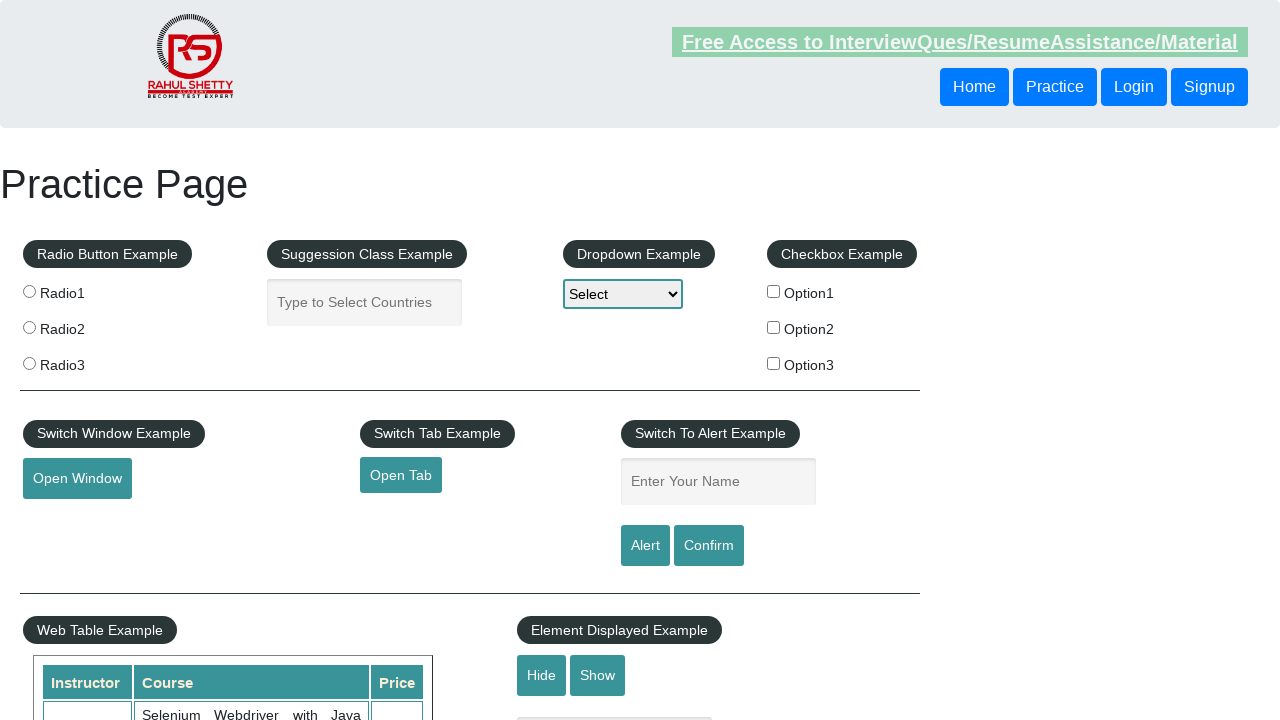

First cell in third row confirmed to be present - table structure verified
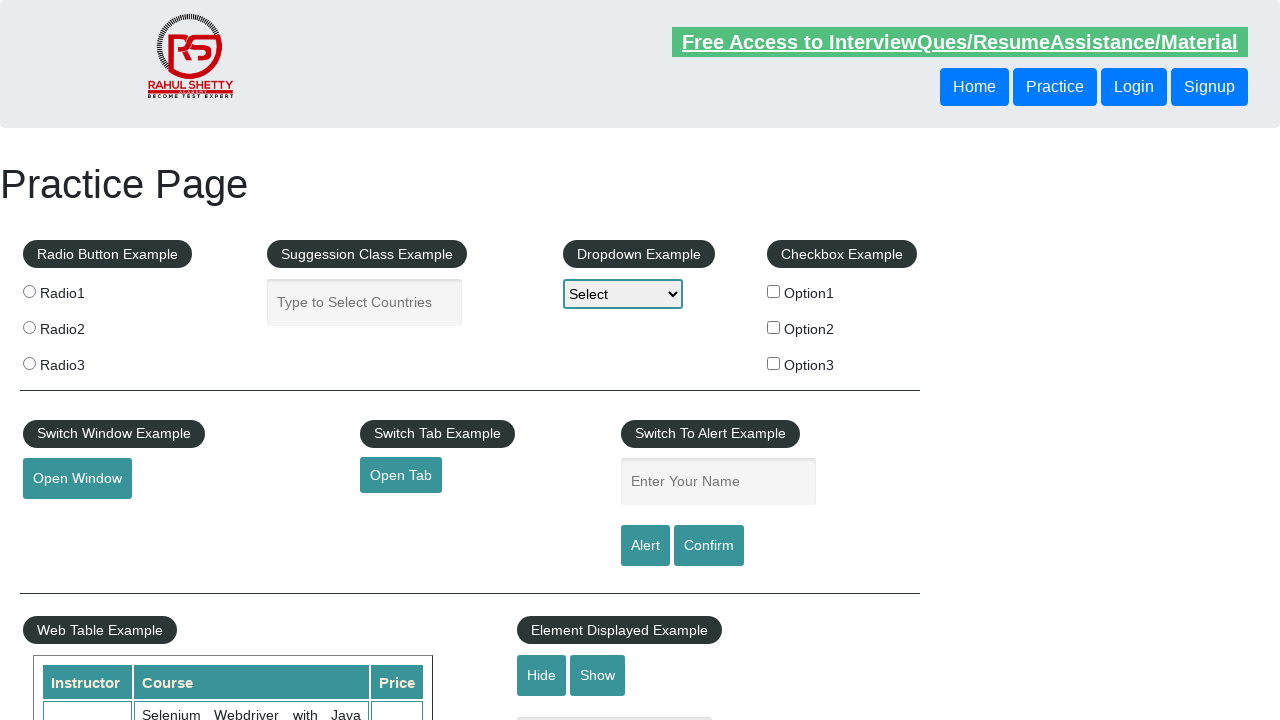

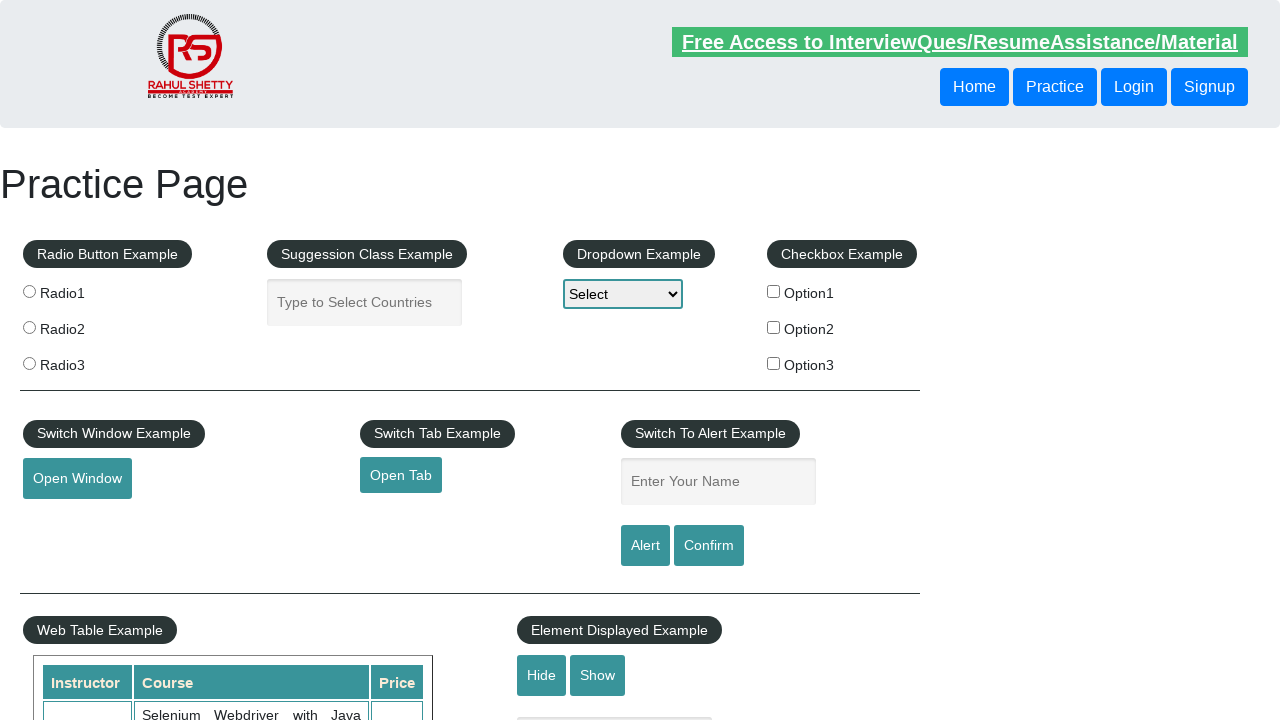